Tests various elements of the ATID store website including navigation, URL validation, and presence of UI elements like the Shop Now button

Starting URL: https://atid.store/

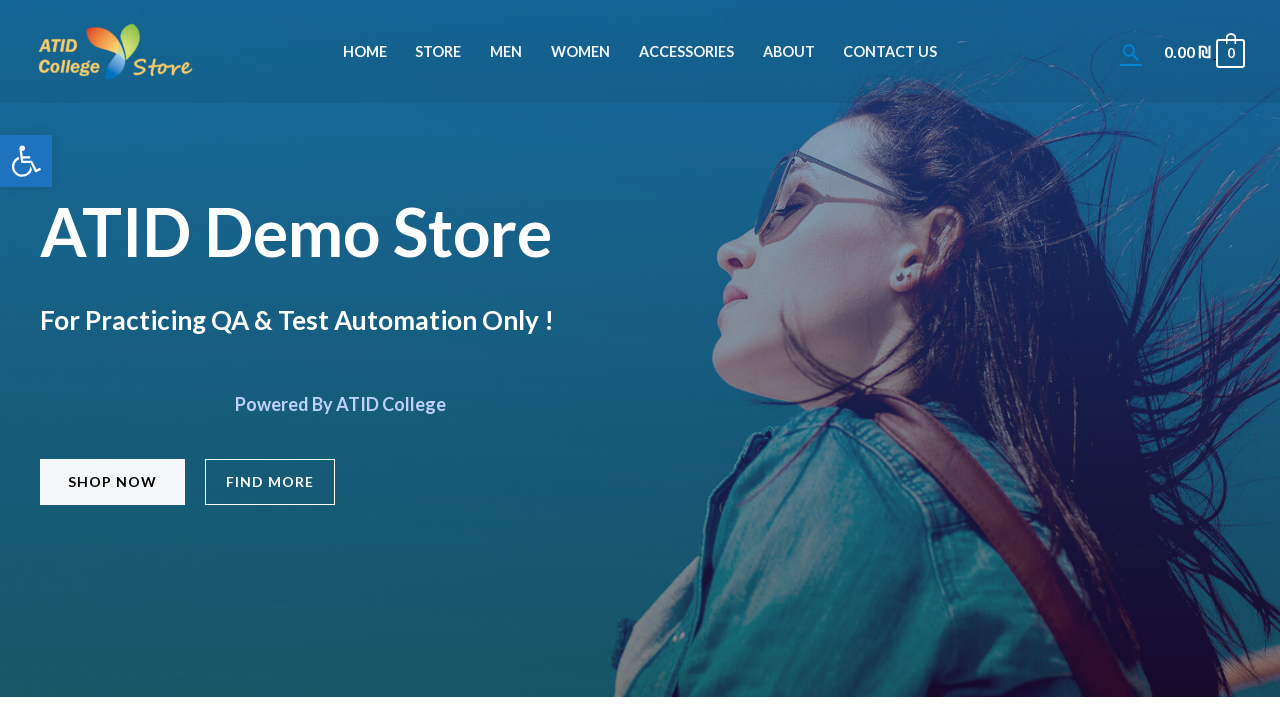

Verified current URL contains 'atid'
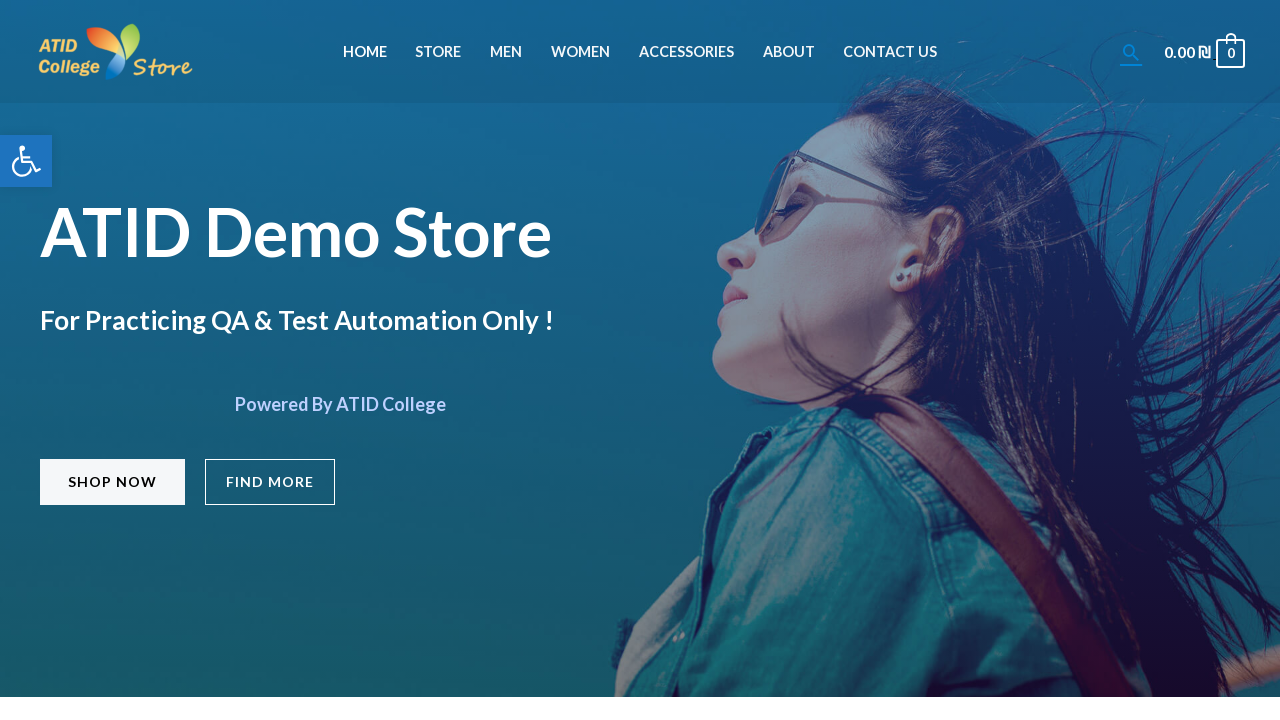

Clicked on Home menu item at (365, 52) on li[id='menu-item-381'] a[class='menu-link']
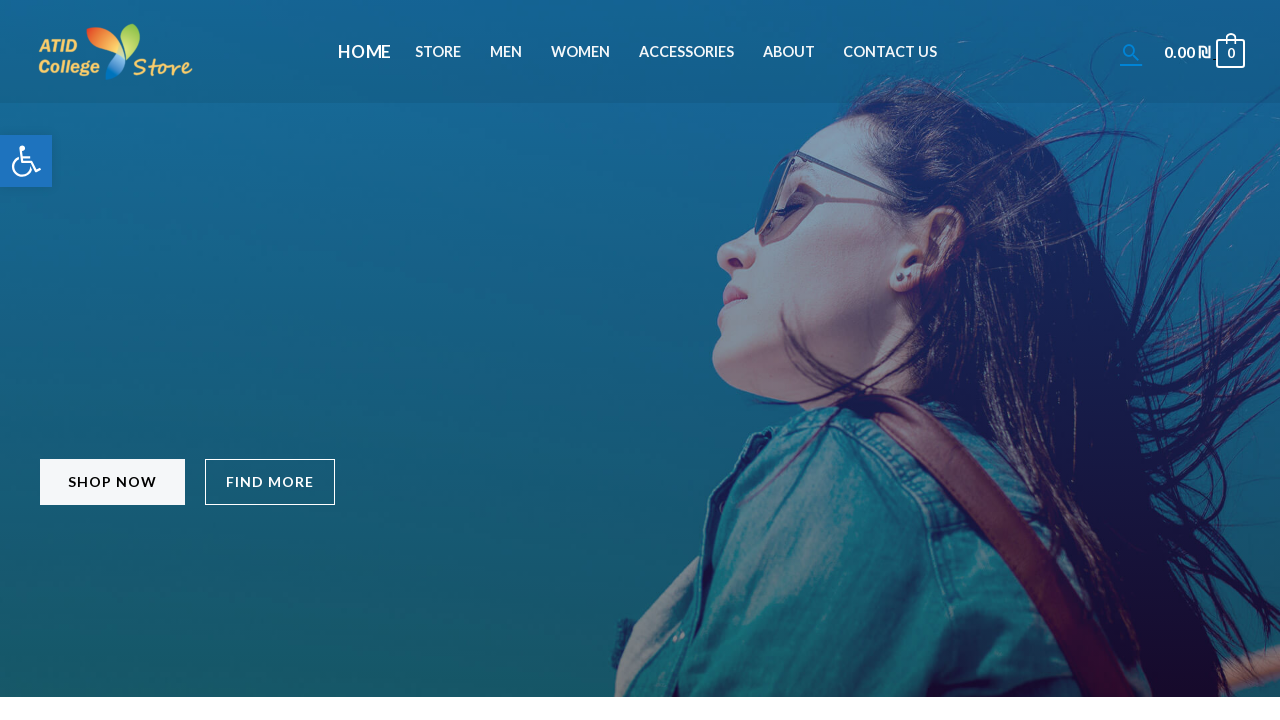

Waited for page to reach networkidle state
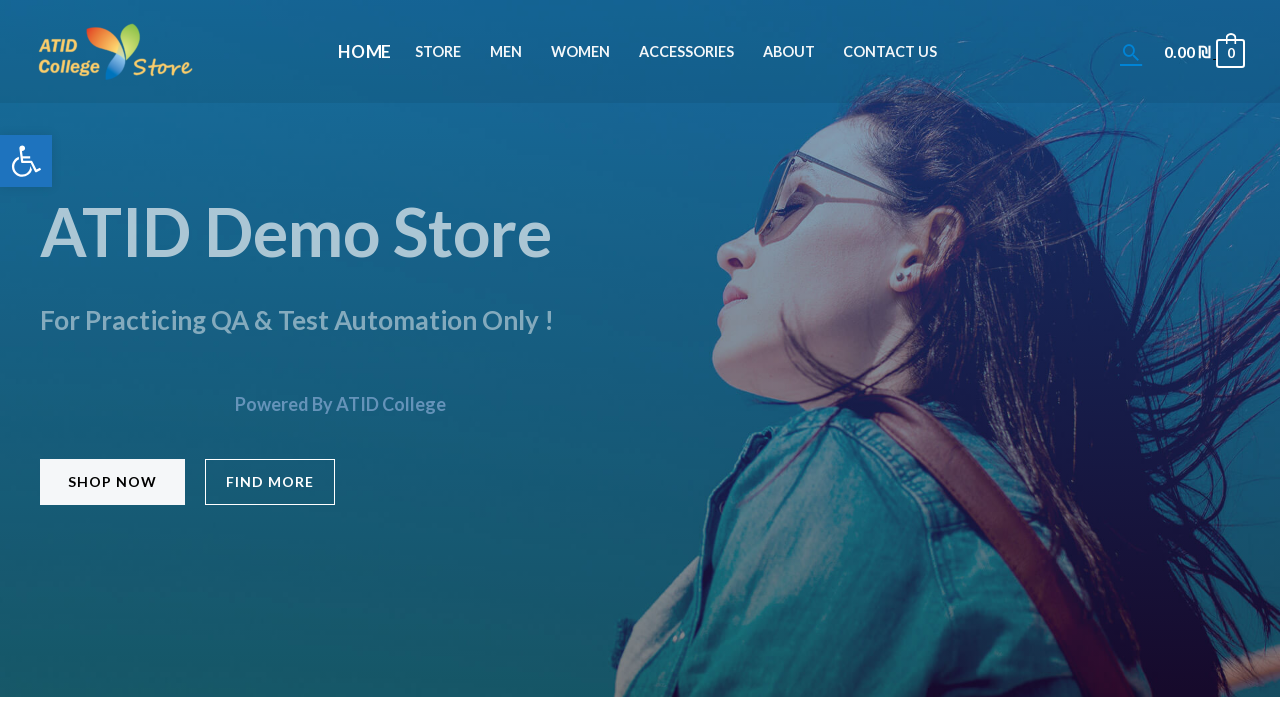

Verified redirect to home page at https://atid.store/
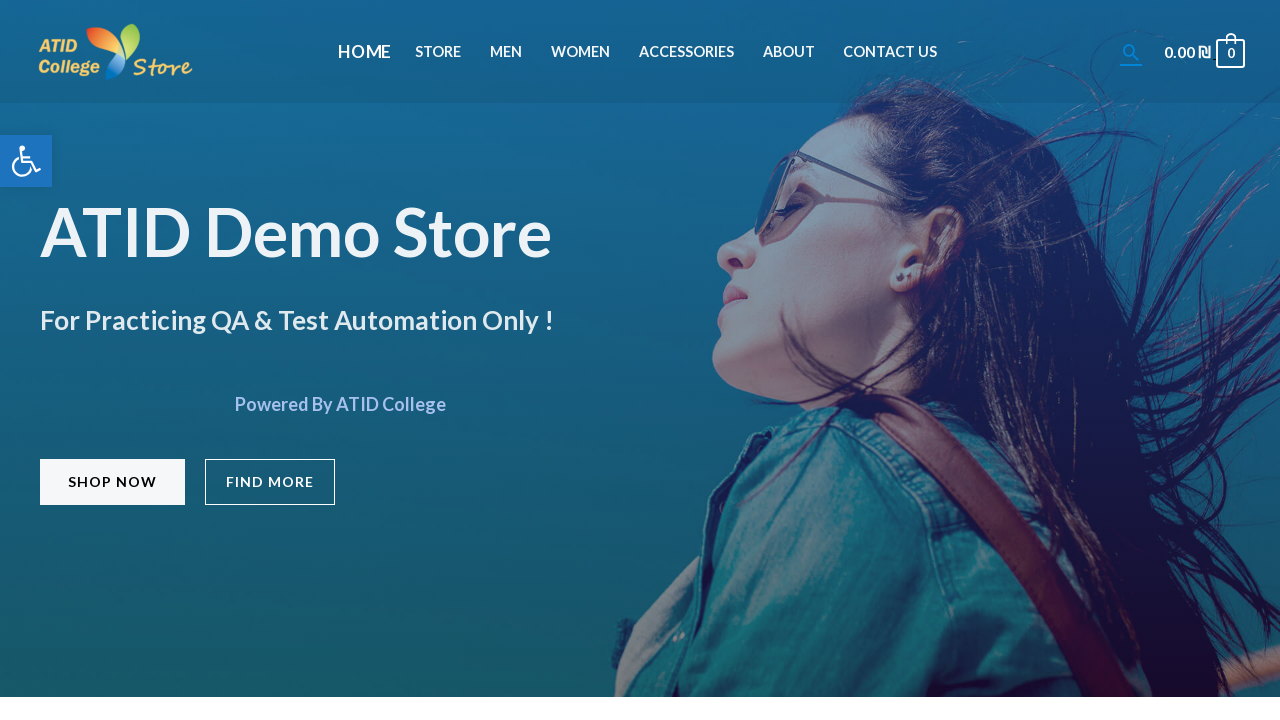

Located Shop Now button (11th button with role='button')
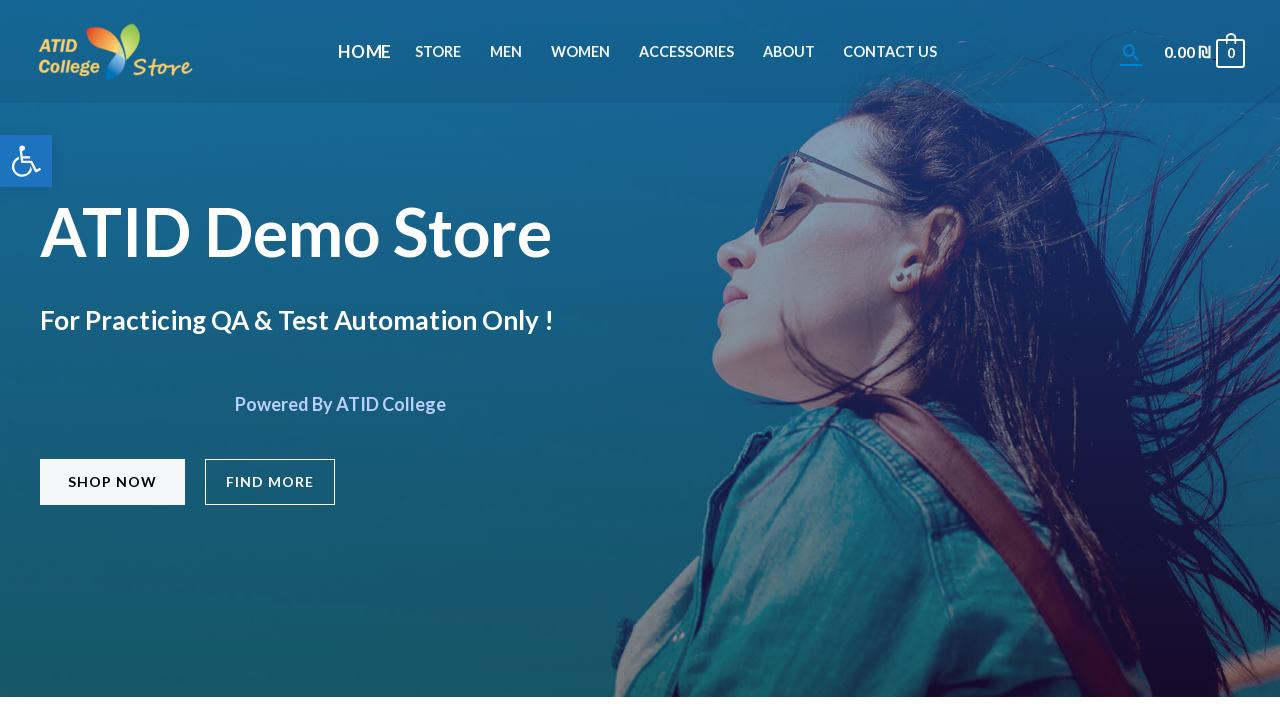

Verified Shop Now button is visible
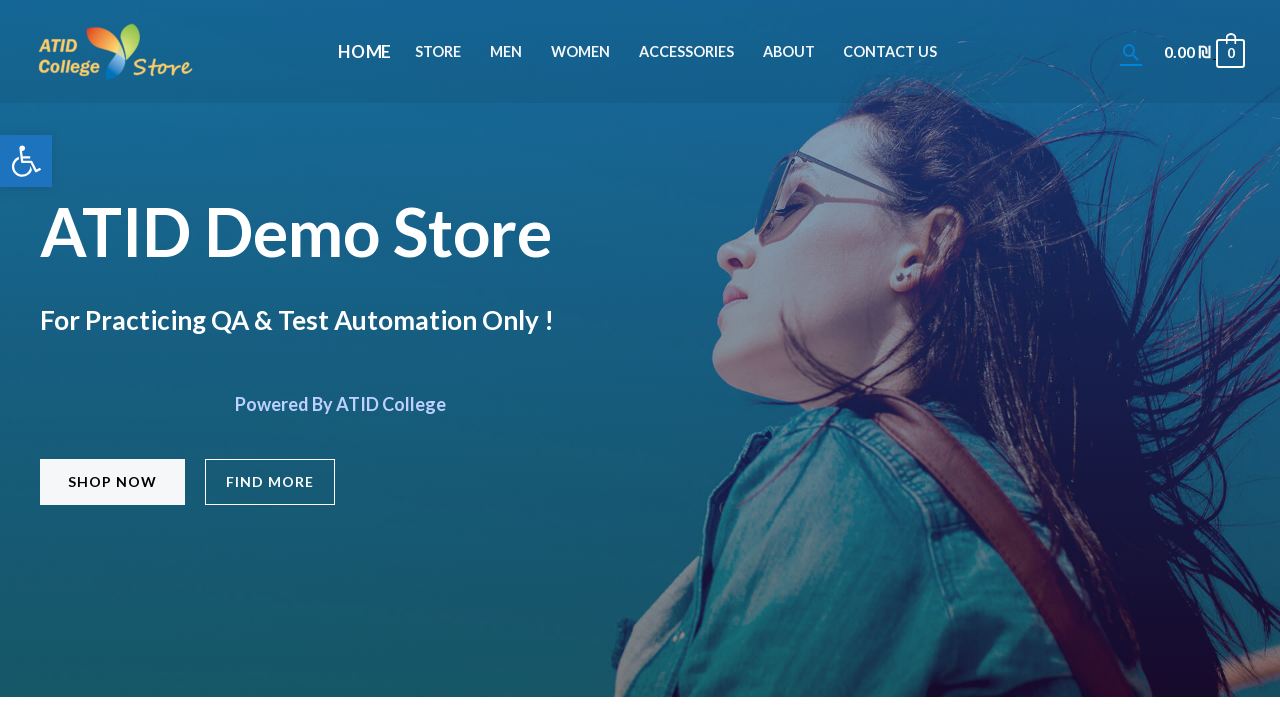

Located navigation container element
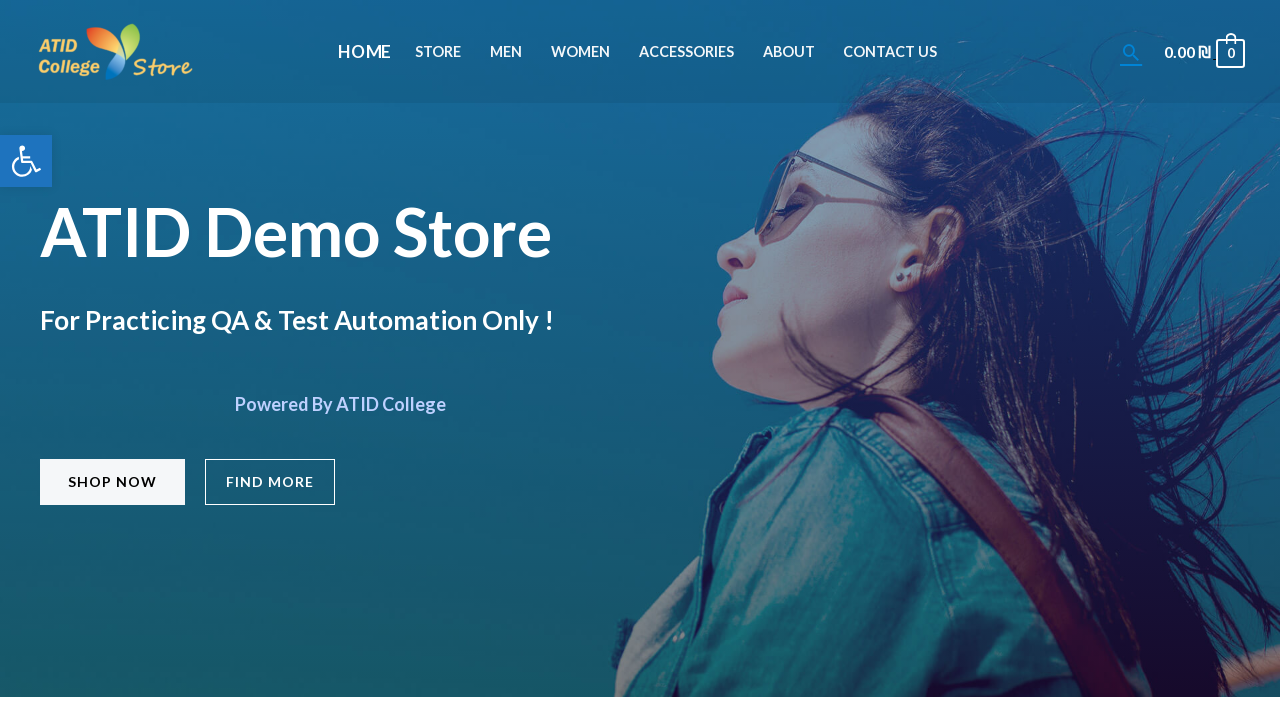

Verified navigation container exists
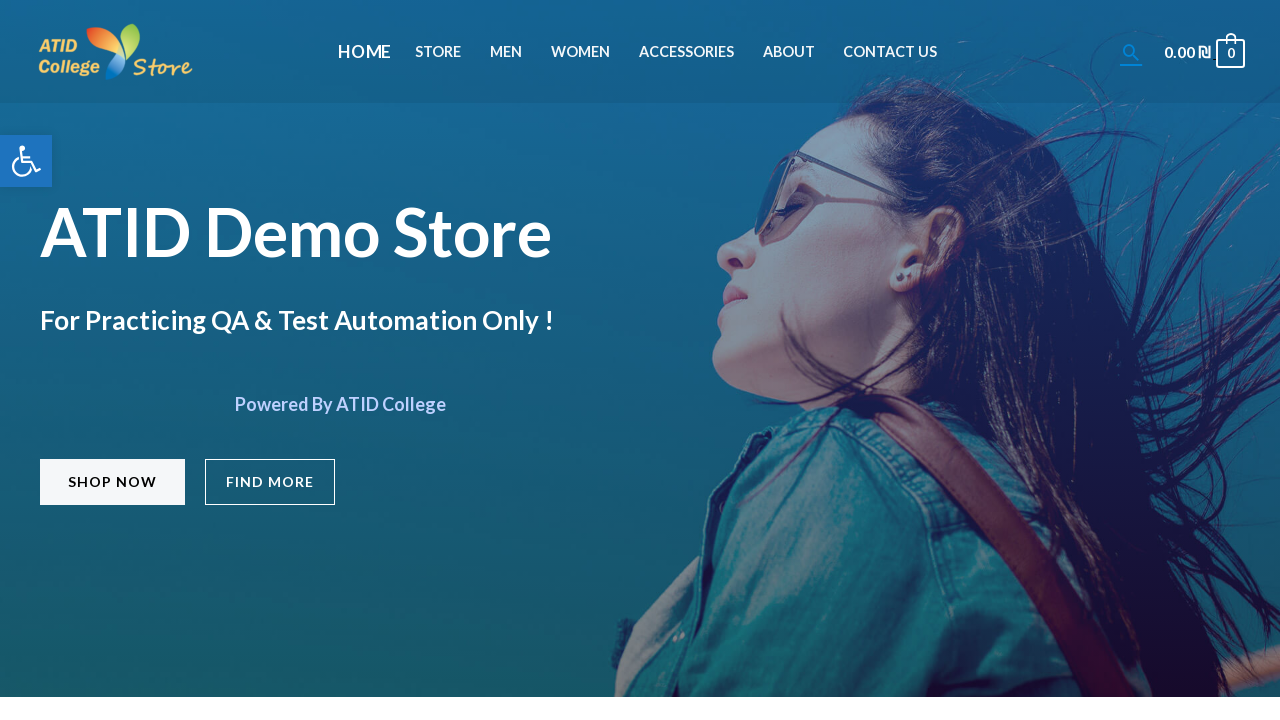

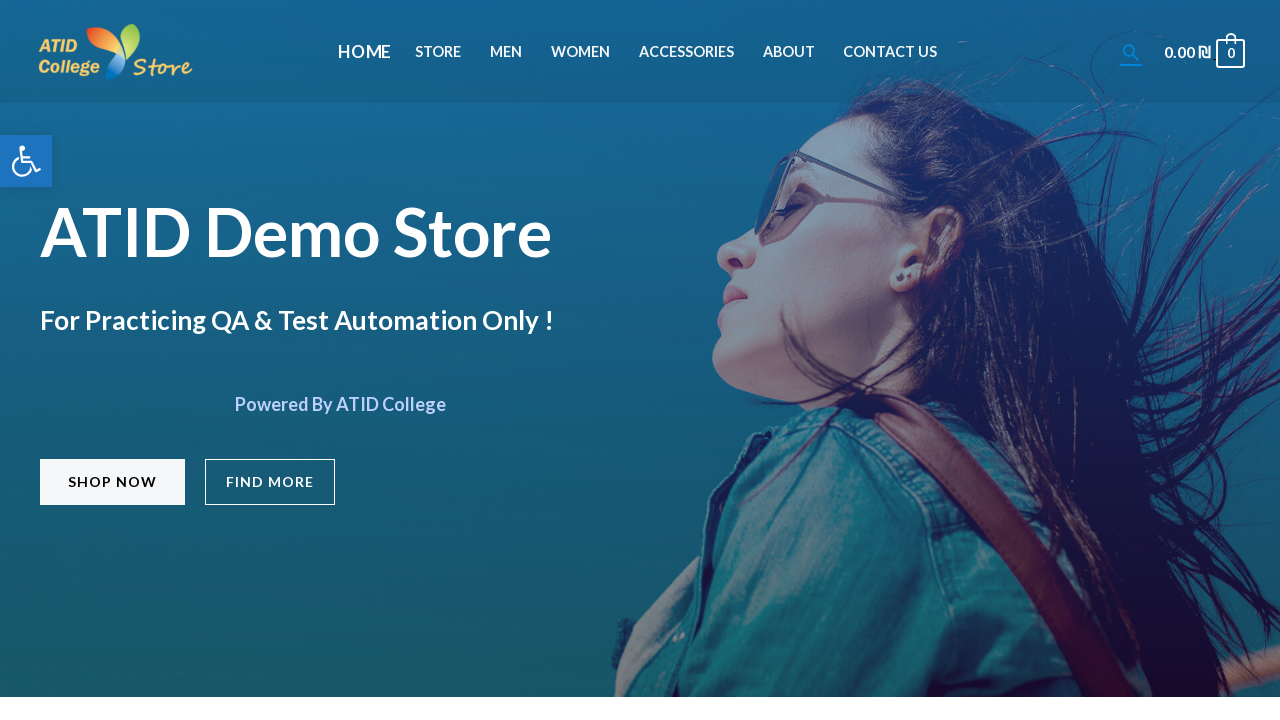